Verifies that the University of Pittsburgh logo image exists on the homepage

Starting URL: https://www.pitt.edu/

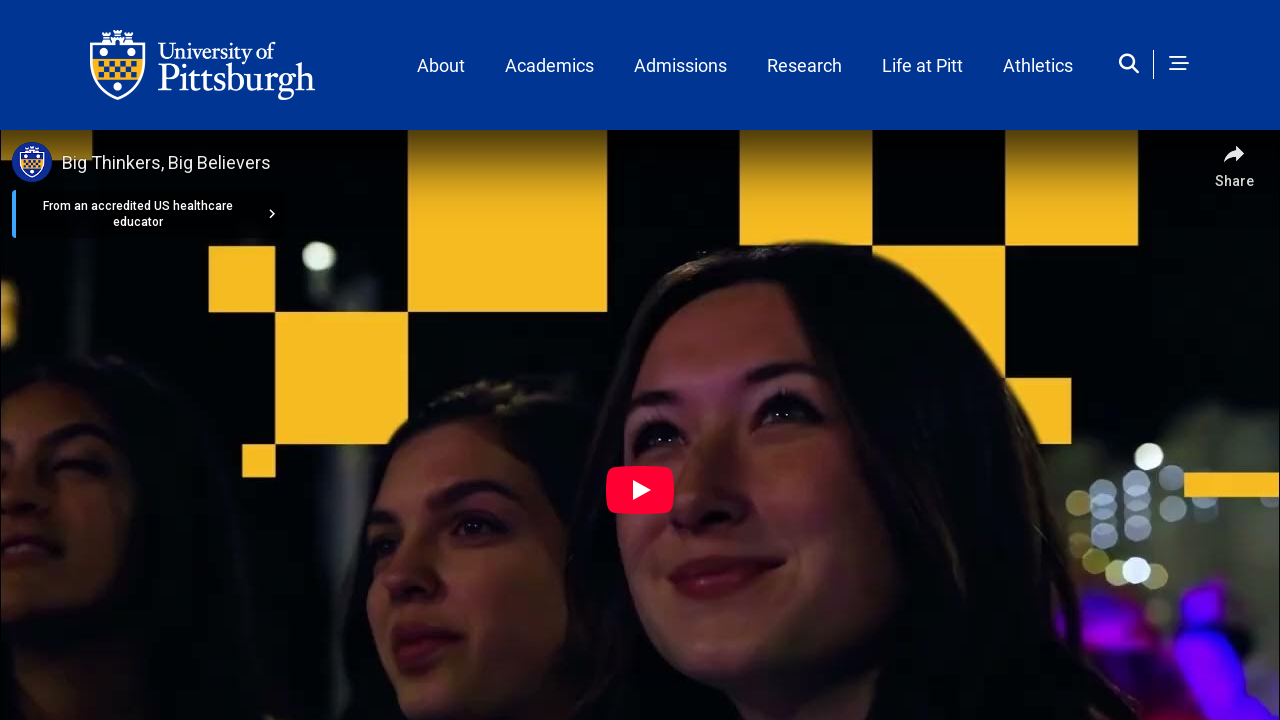

Navigated to University of Pittsburgh homepage
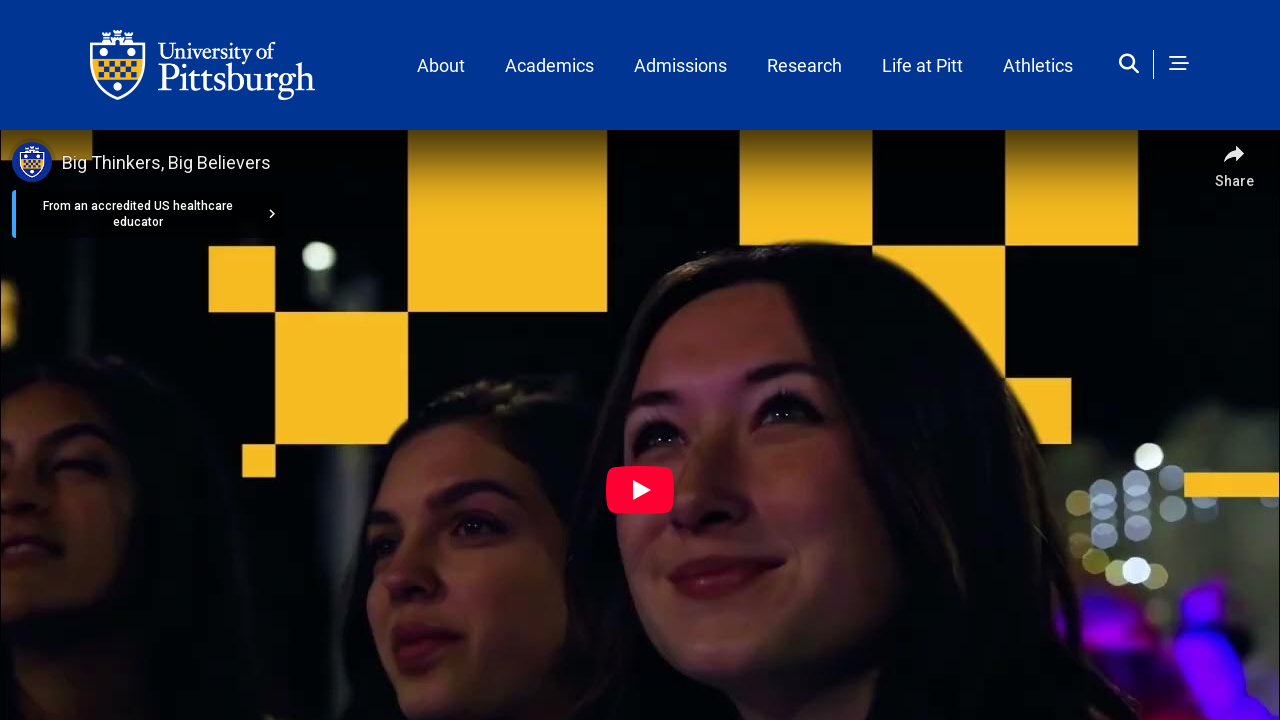

Located University of Pittsburgh logo image element
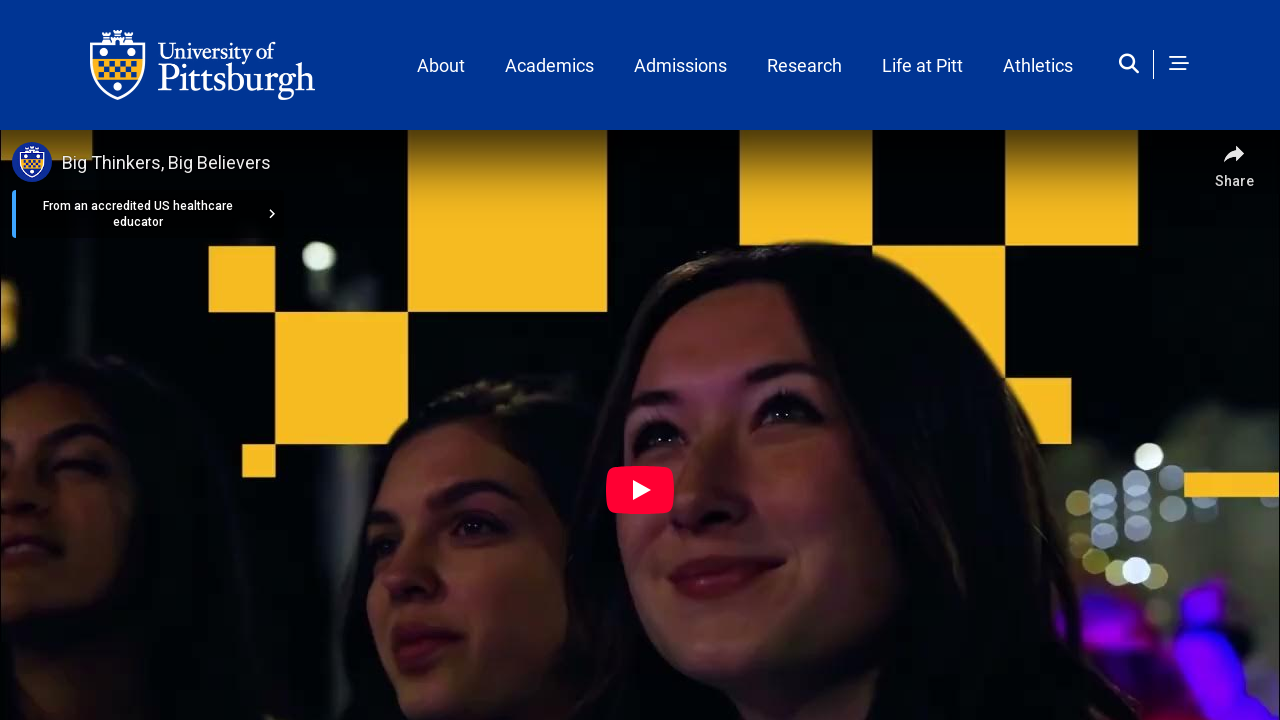

Verified that University of Pittsburgh logo exists on homepage
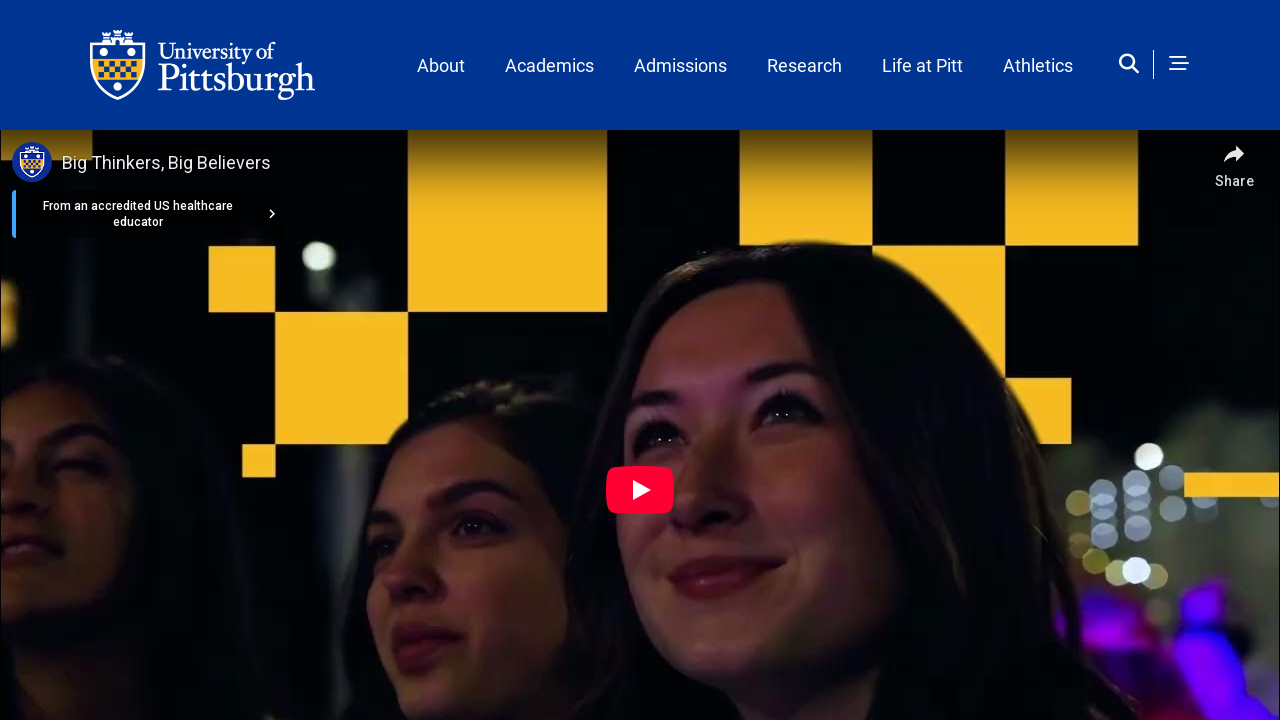

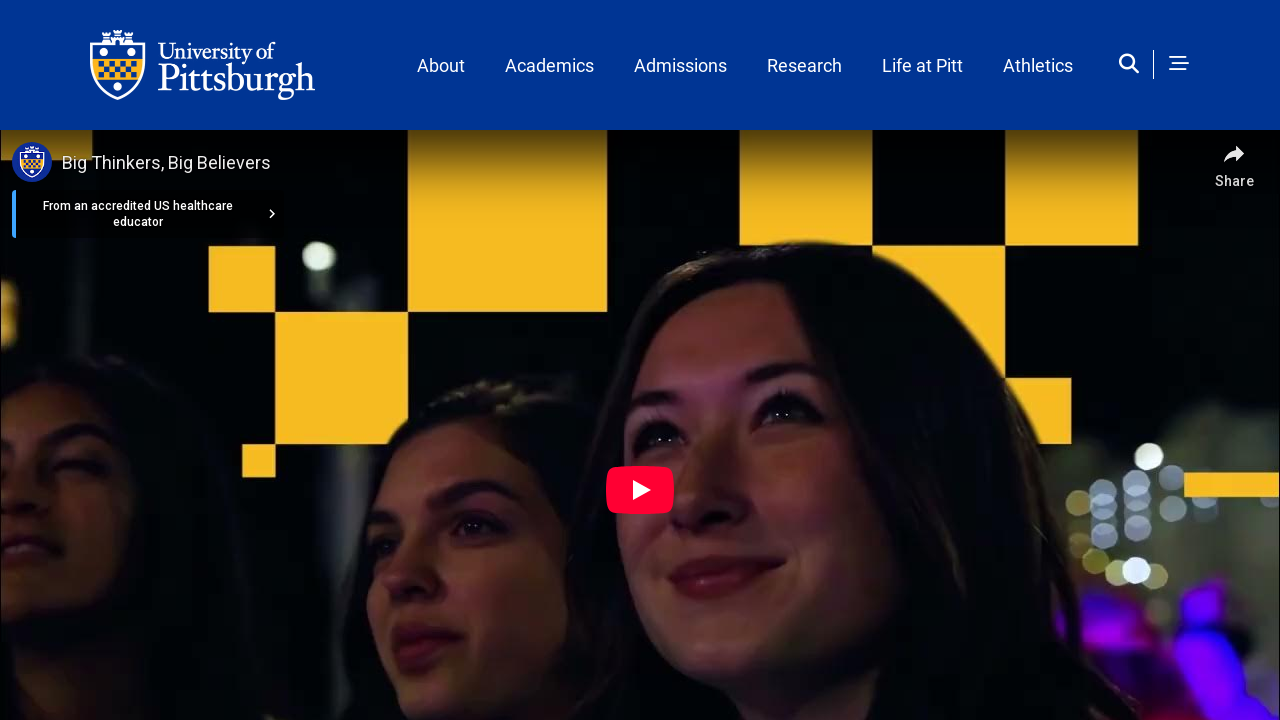